Tests clicking on a radio button element in the Element UI component library documentation using JavaScript execution

Starting URL: https://element.eleme.cn/#/zh-CN/component/form

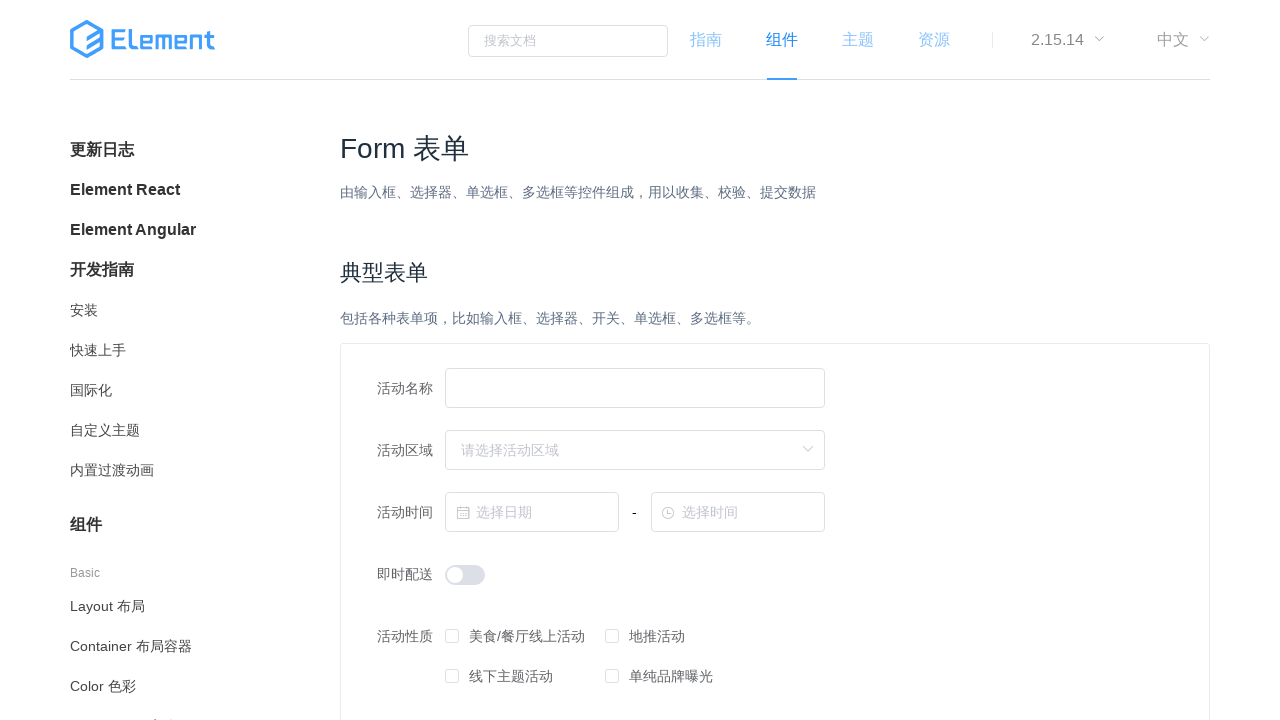

Waited for radio button element to be present in the DOM
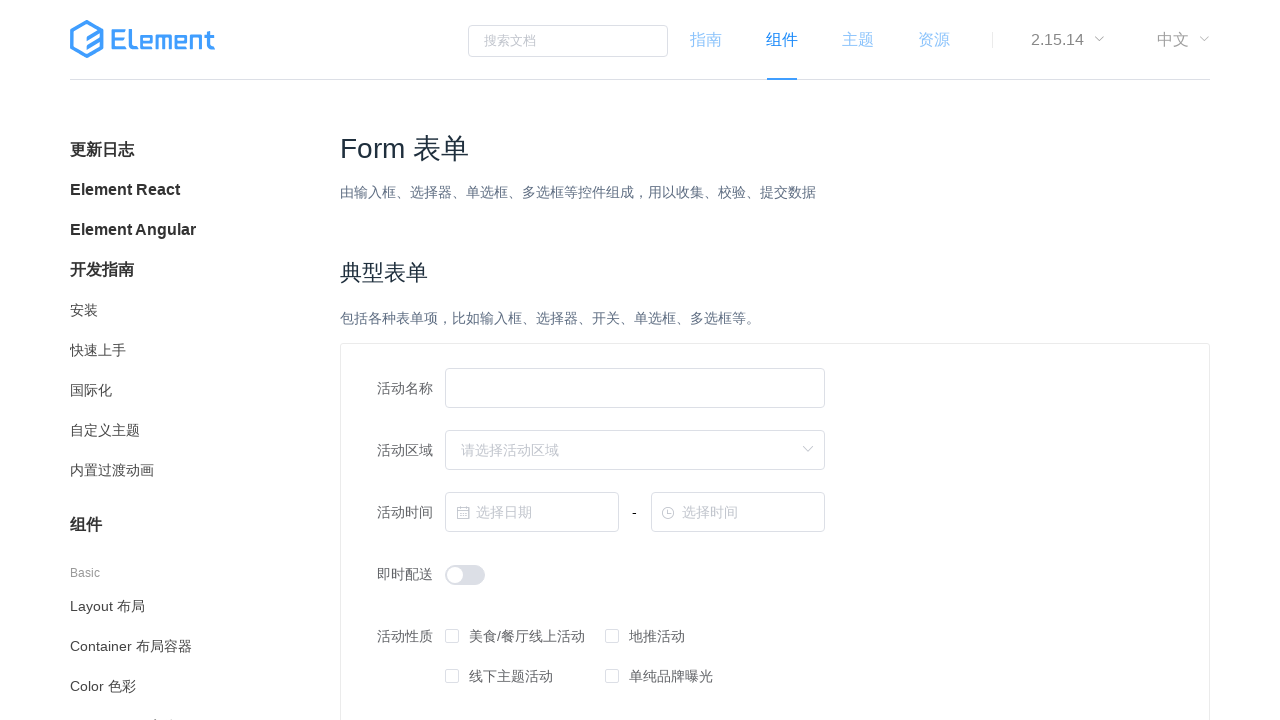

Located the radio button element using XPath selector
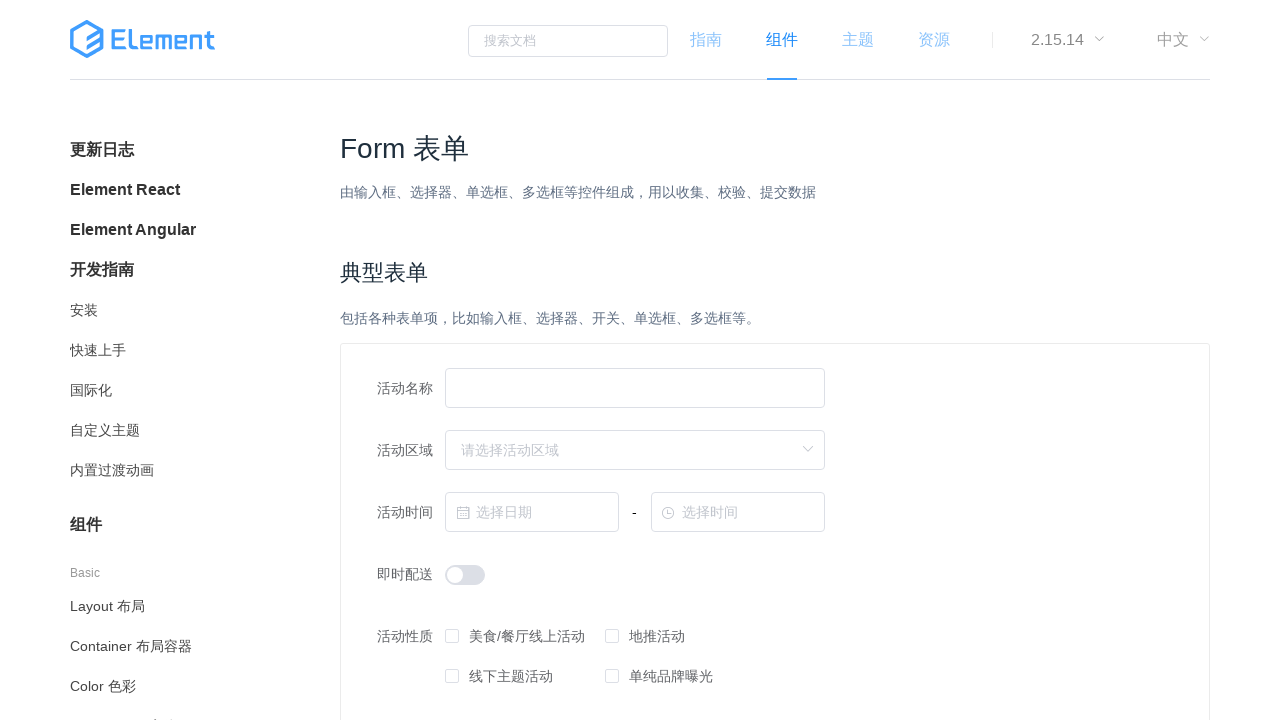

Executed JavaScript click on the radio button to handle invisibility
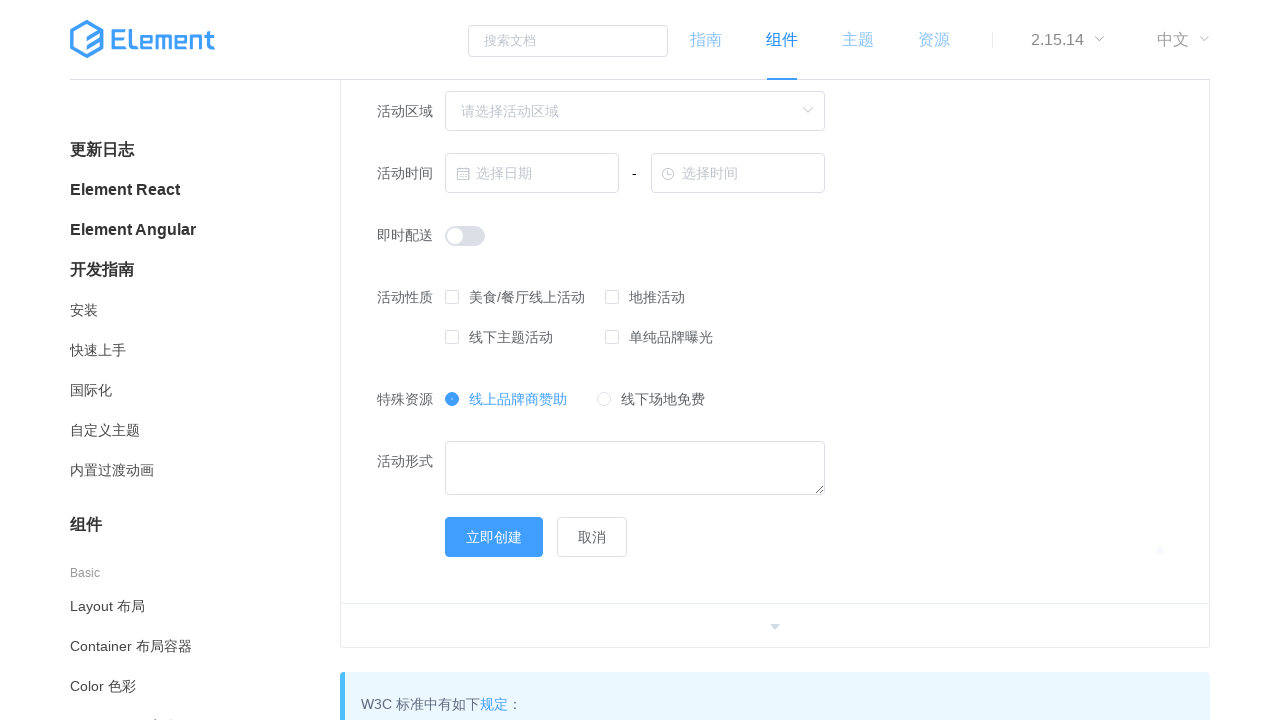

Waited 1 second for interaction to complete
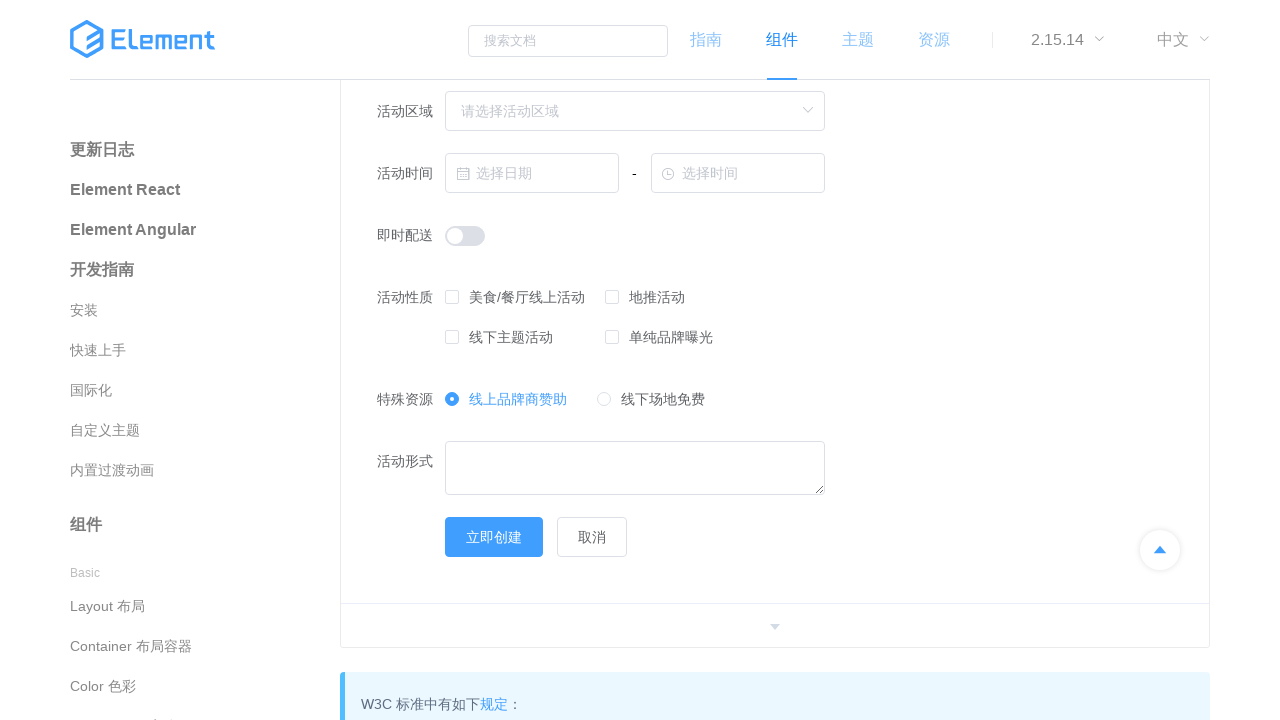

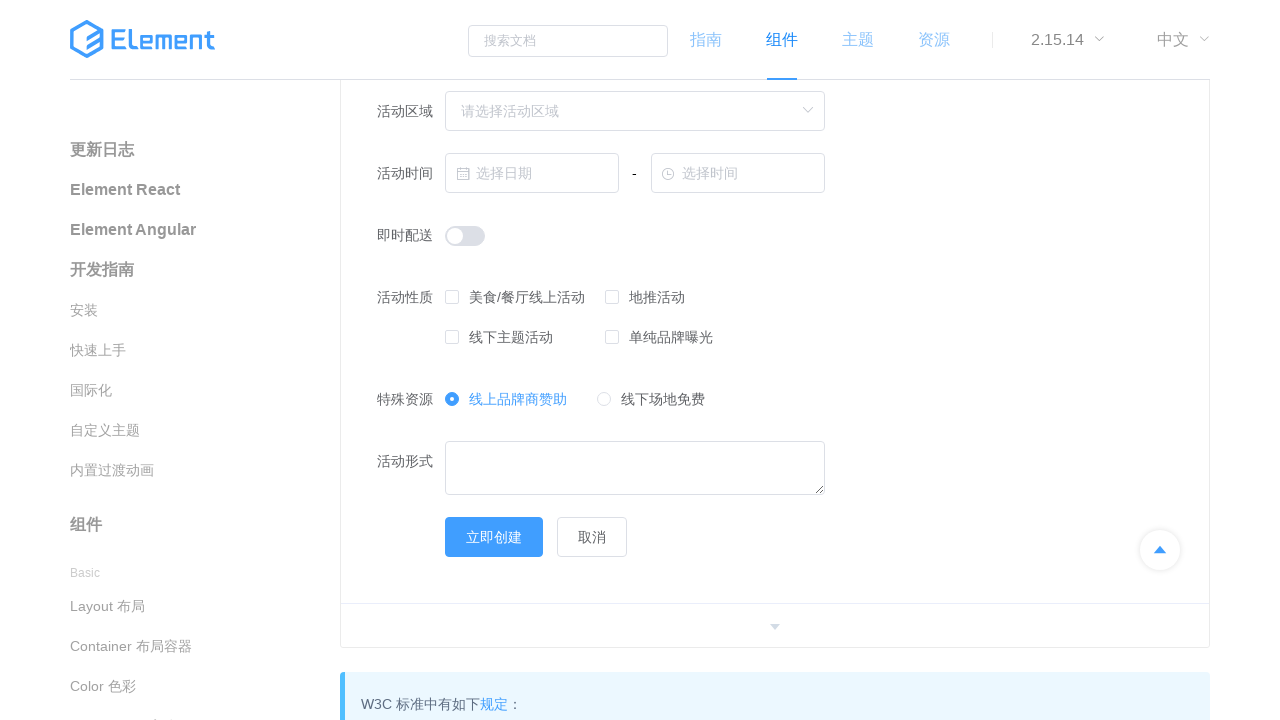